Tests the search functionality by searching for a programming language name and verifying that search results contain the search term

Starting URL: https://www.99-bottles-of-beer.net/

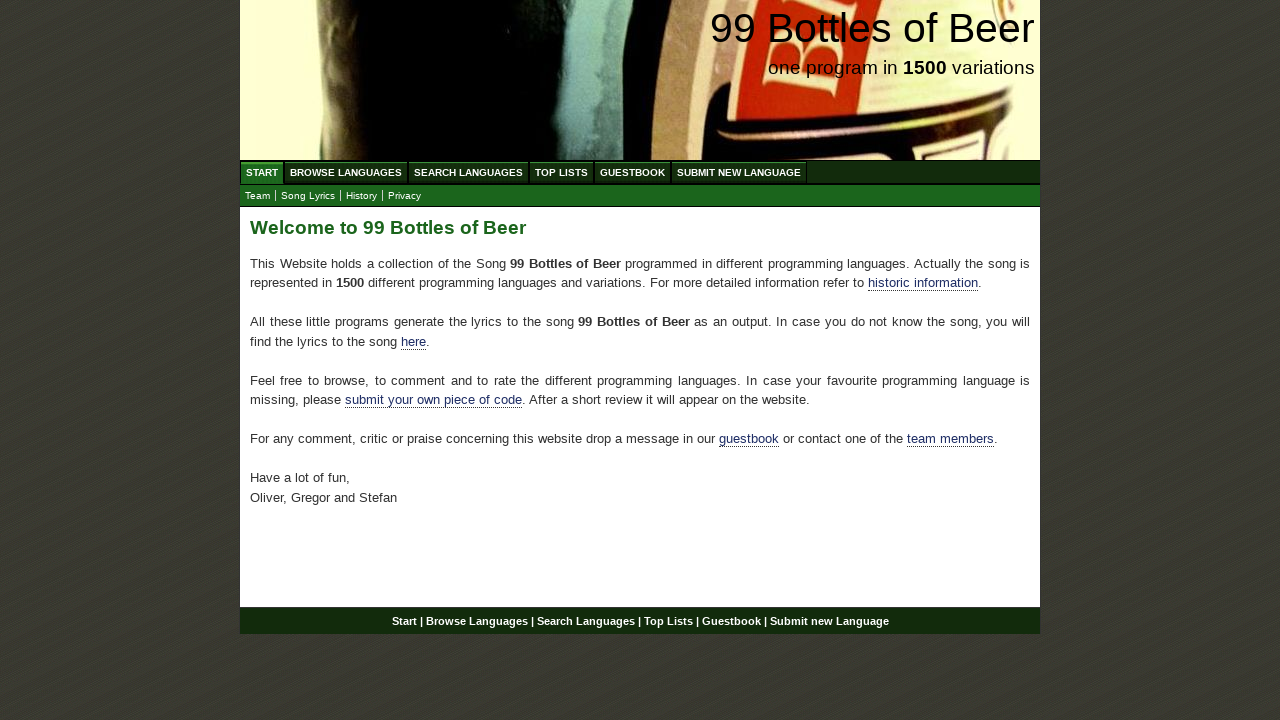

Clicked on Search Languages menu at (468, 172) on xpath=//ul[@id='menu']/li/a[@href='/search.html']
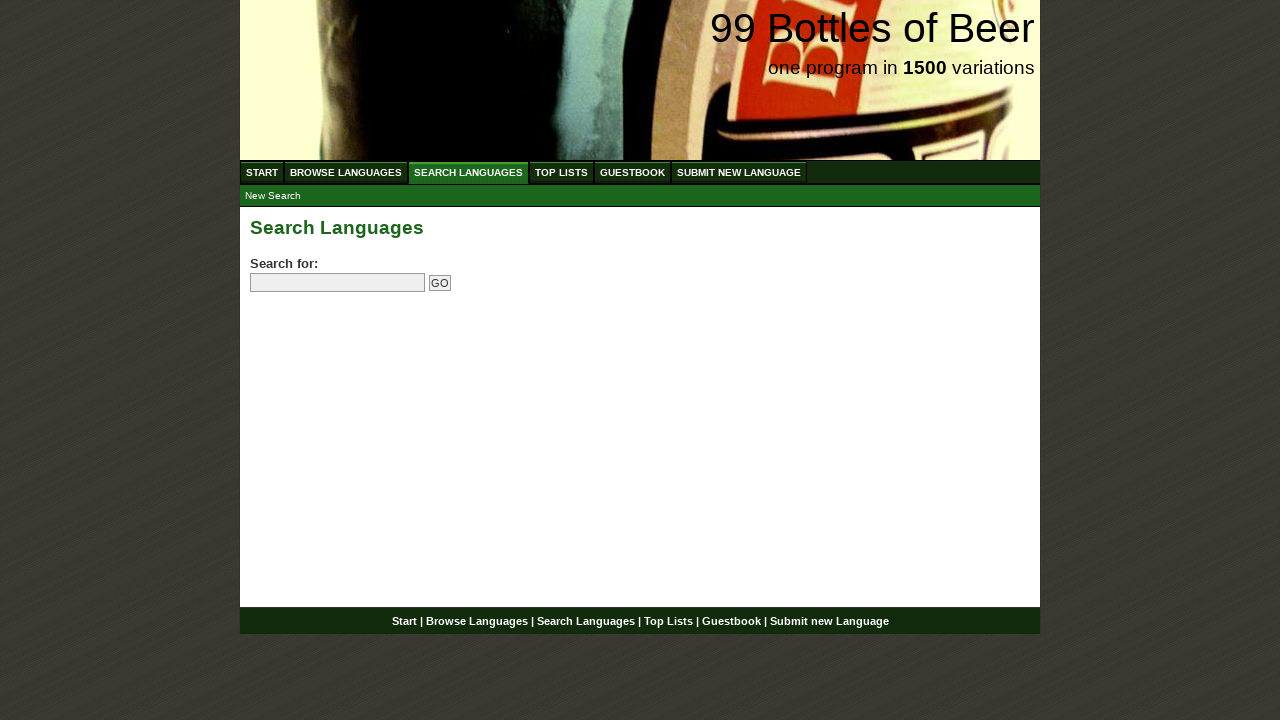

Clicked on search field at (338, 283) on input[name='search']
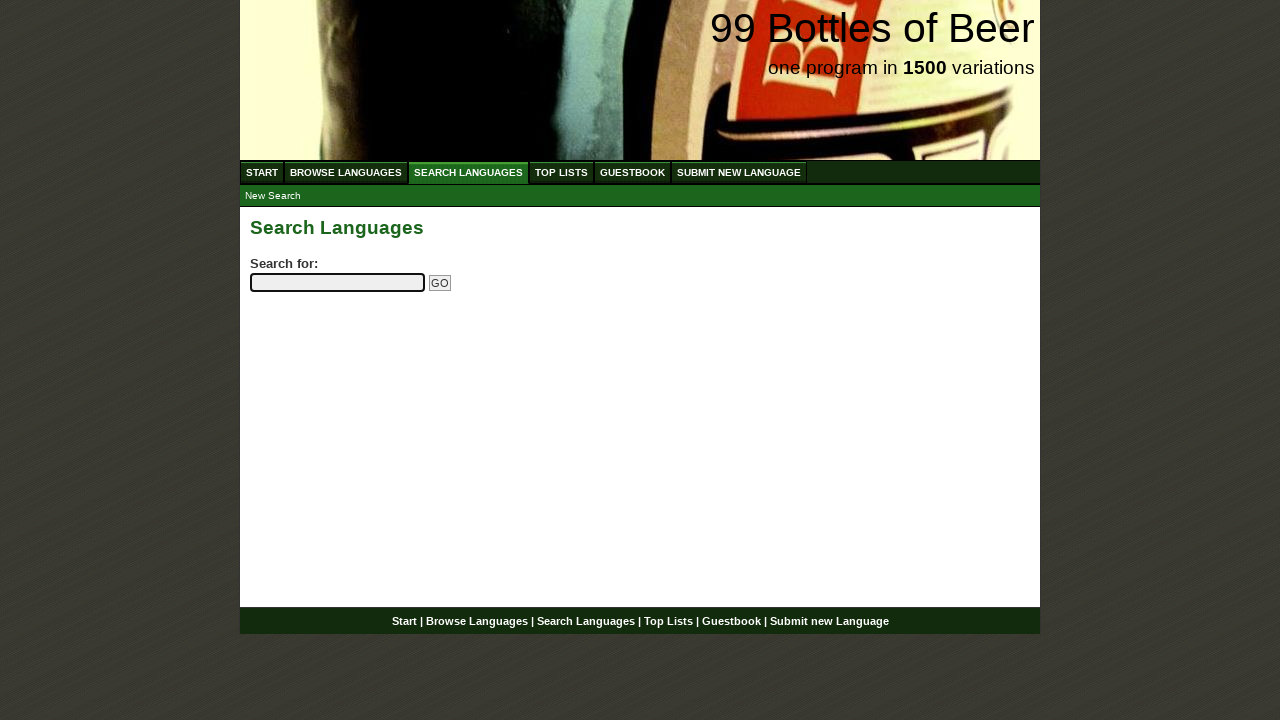

Entered 'python' as search term on input[name='search']
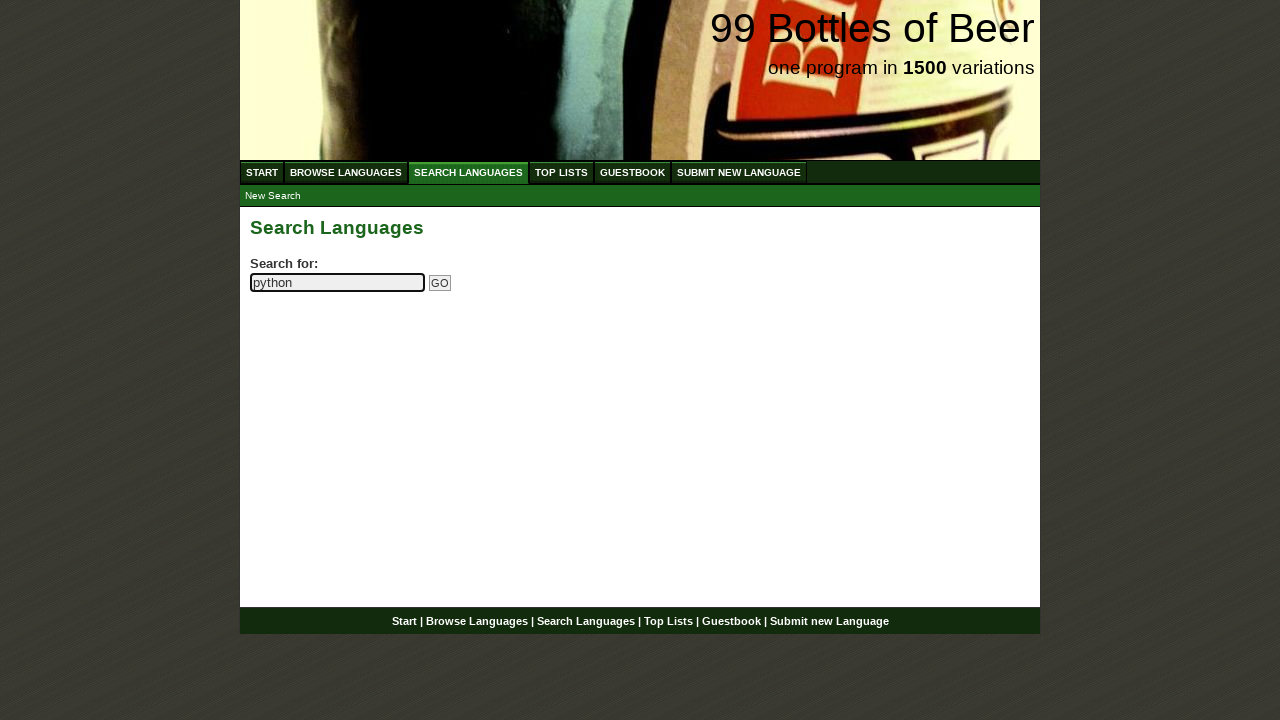

Clicked Go button to submit search at (440, 283) on input[name='submitsearch']
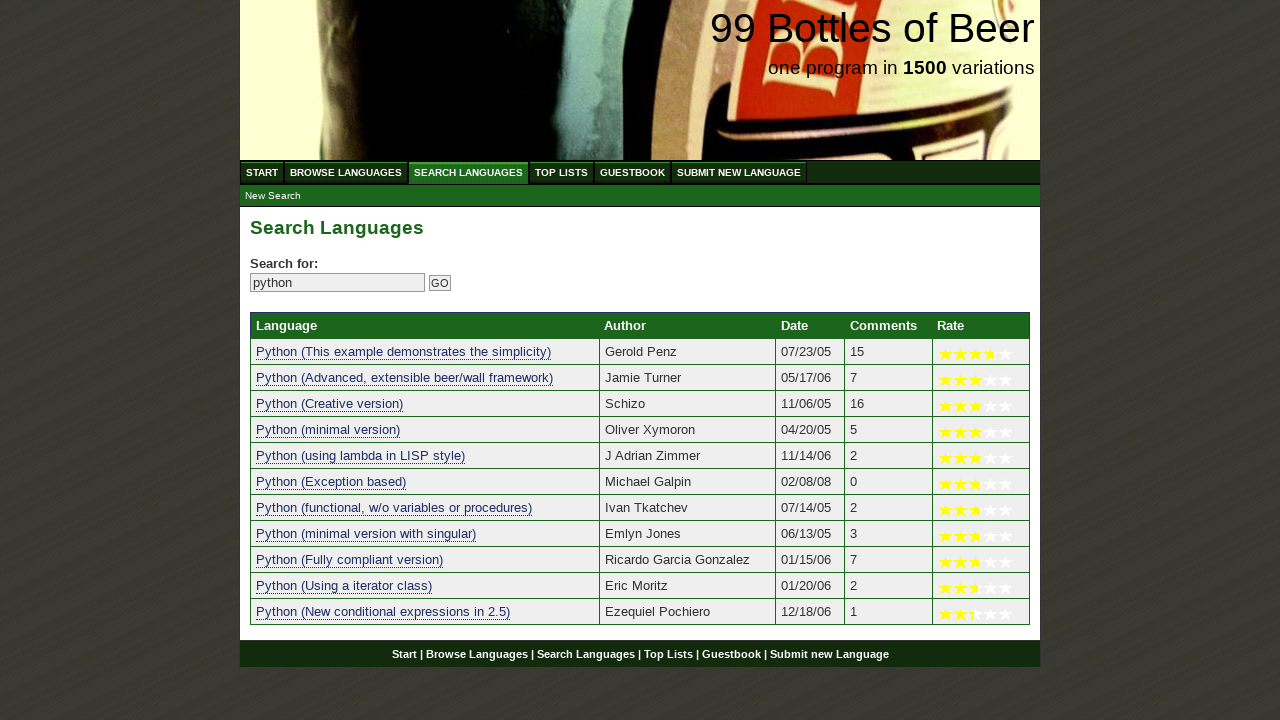

Search results table loaded successfully
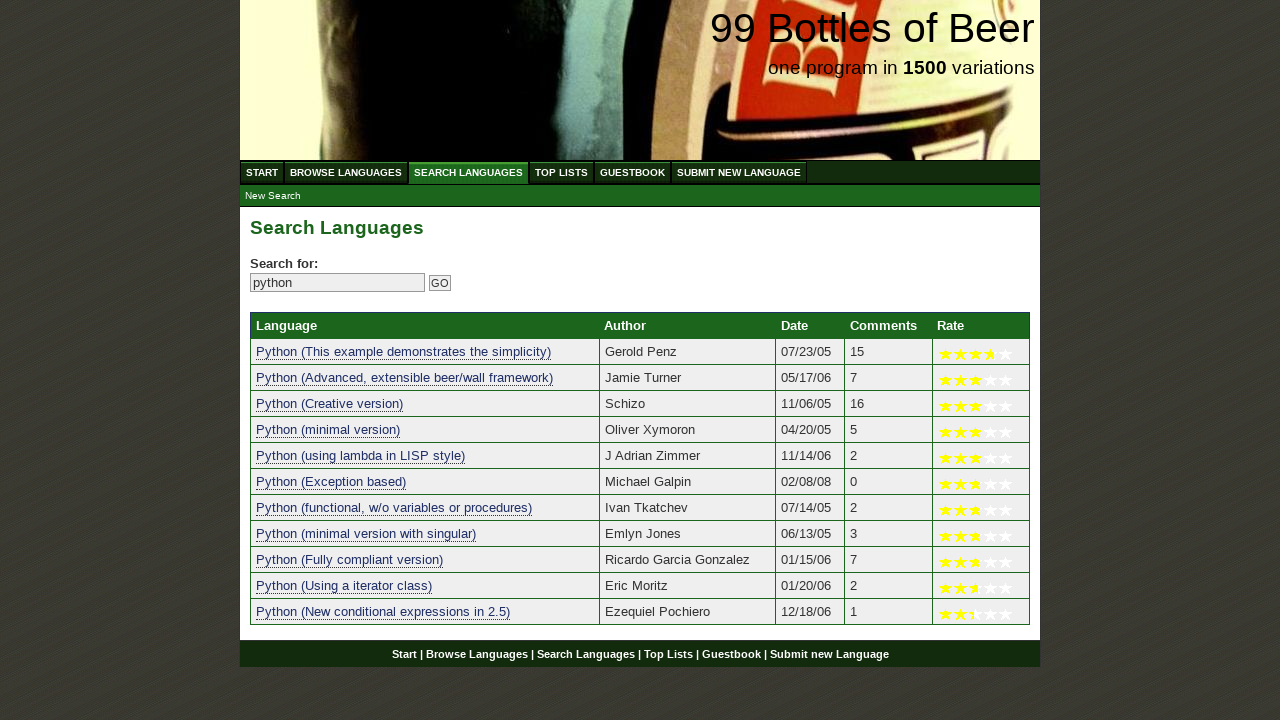

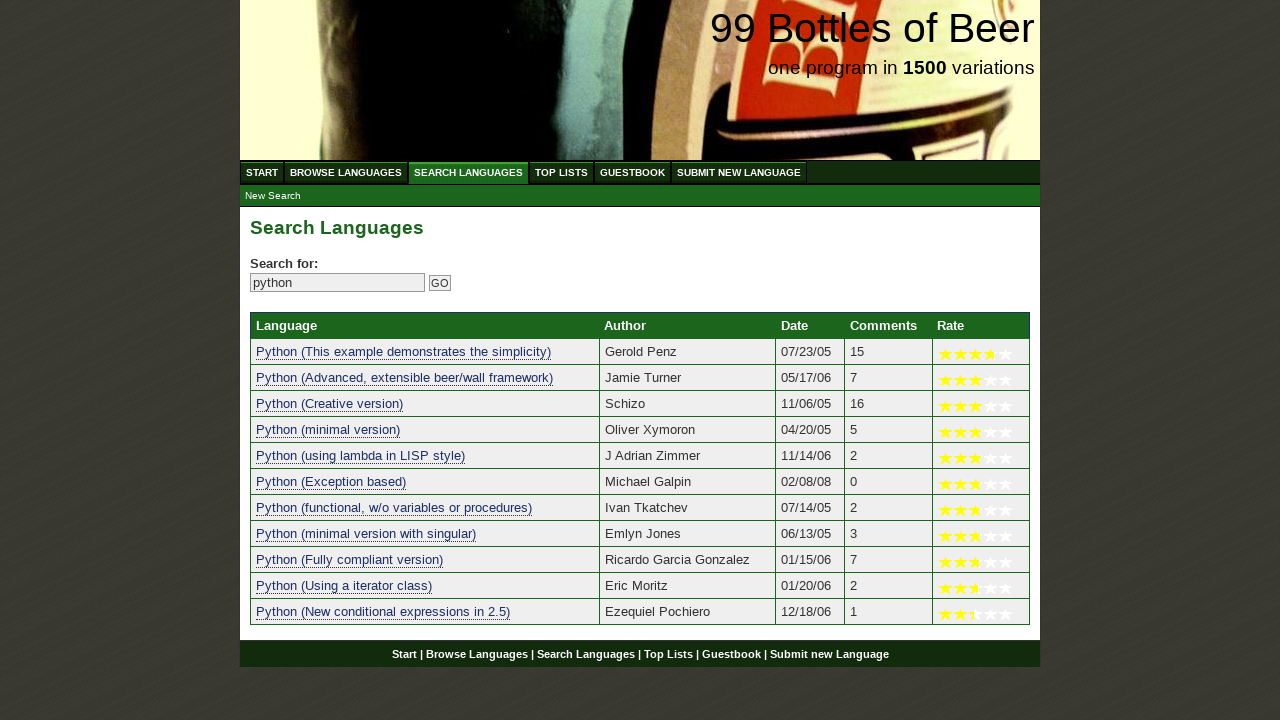